Waits for a specific price to appear on the page, then books it by clicking a button, calculates a mathematical result based on a displayed value, fills in the answer and submits the solution.

Starting URL: http://suninjuly.github.io/explicit_wait2.html

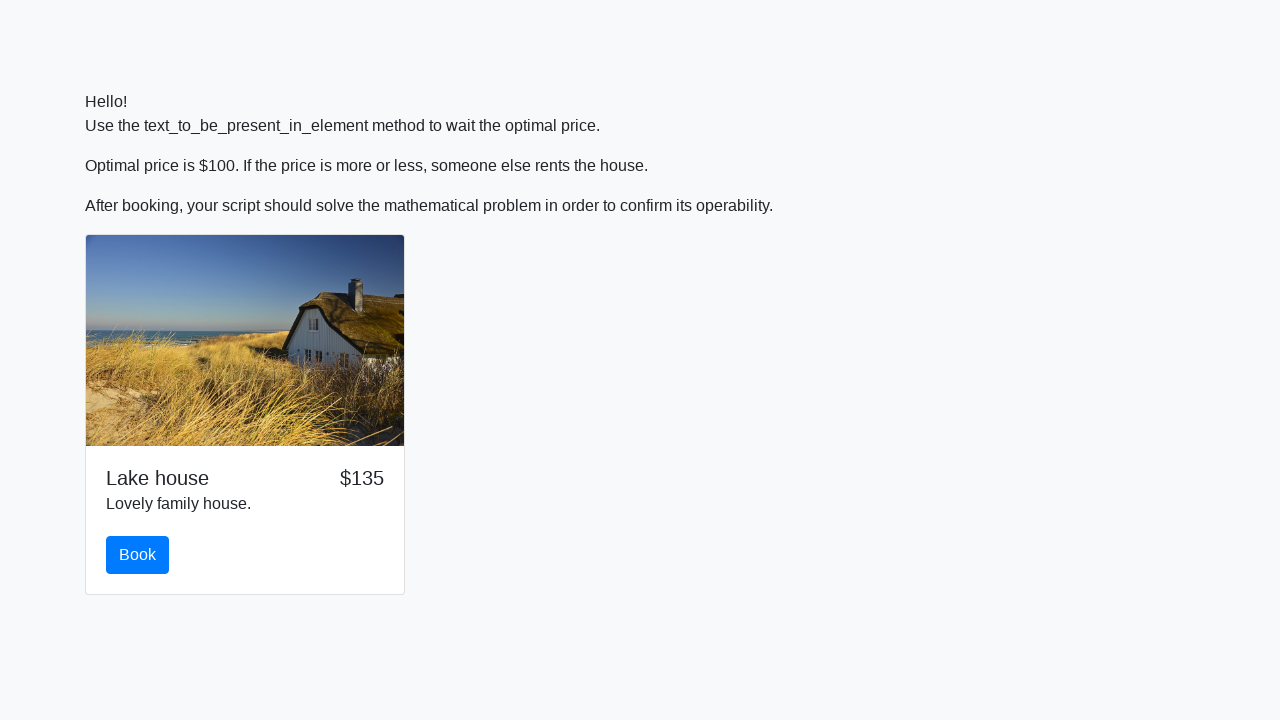

Waited for price to display as $100
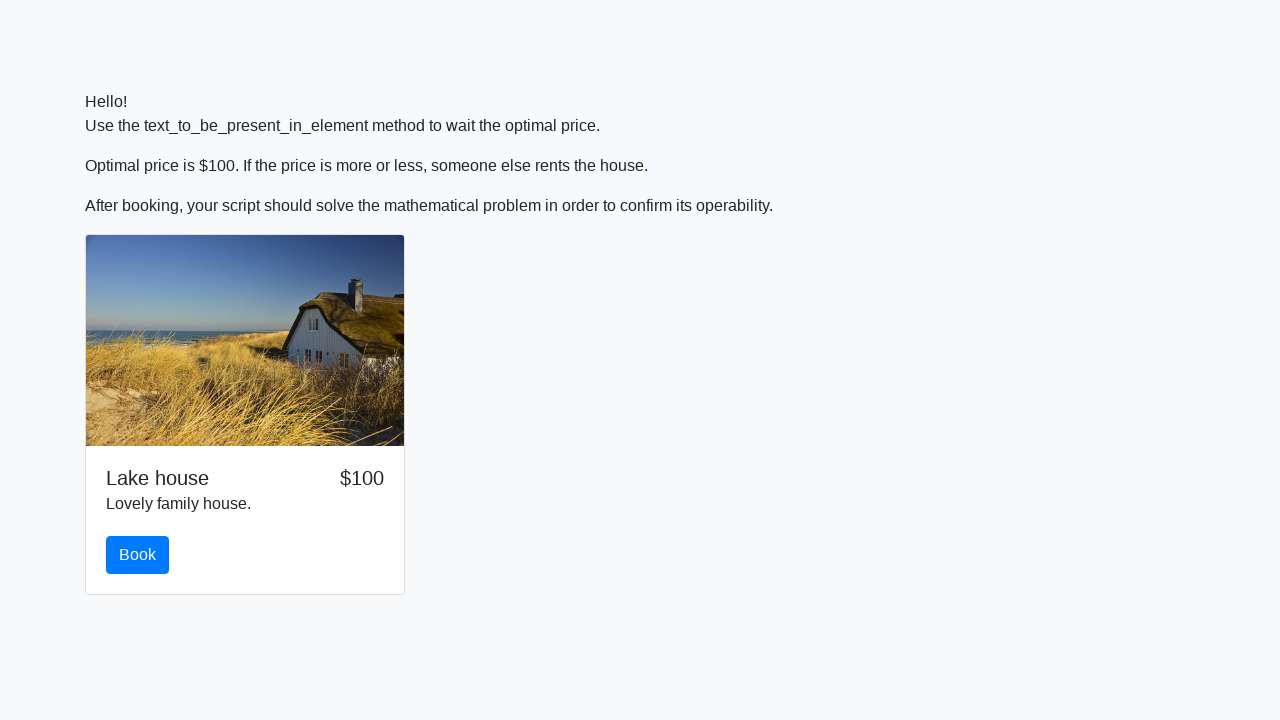

Clicked the book button at (138, 555) on #book
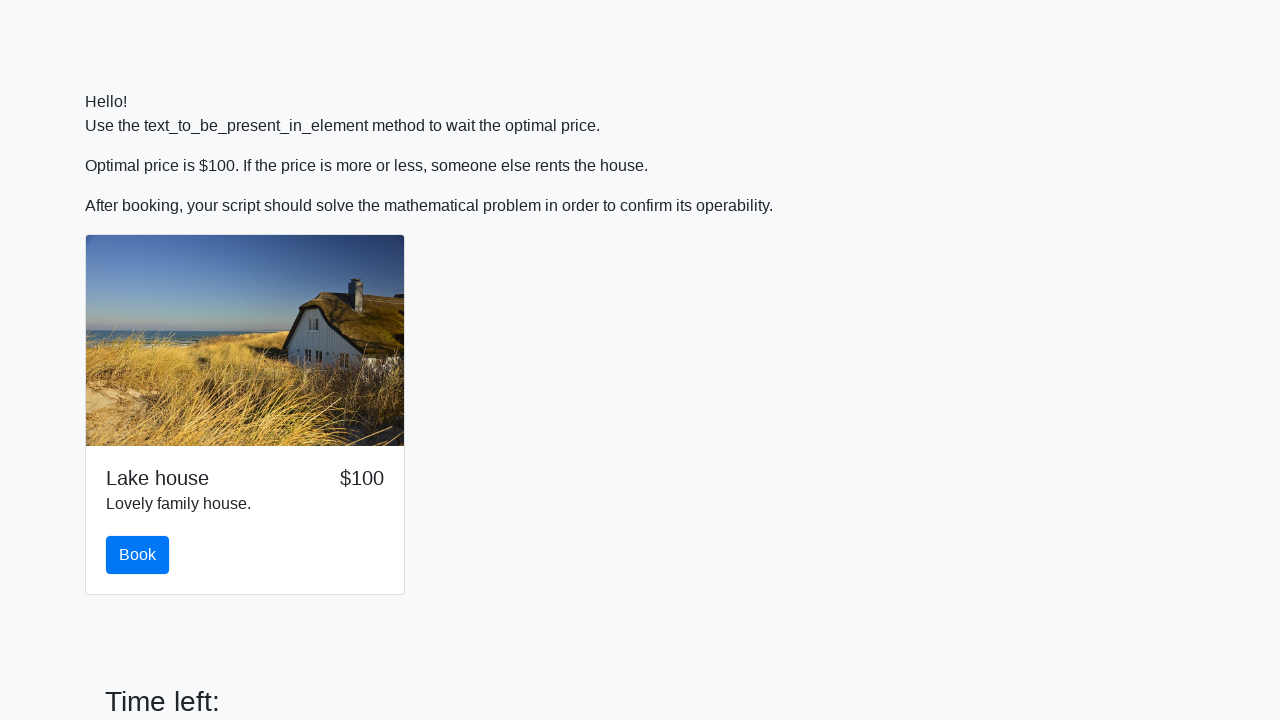

Retrieved input value for calculation: 162
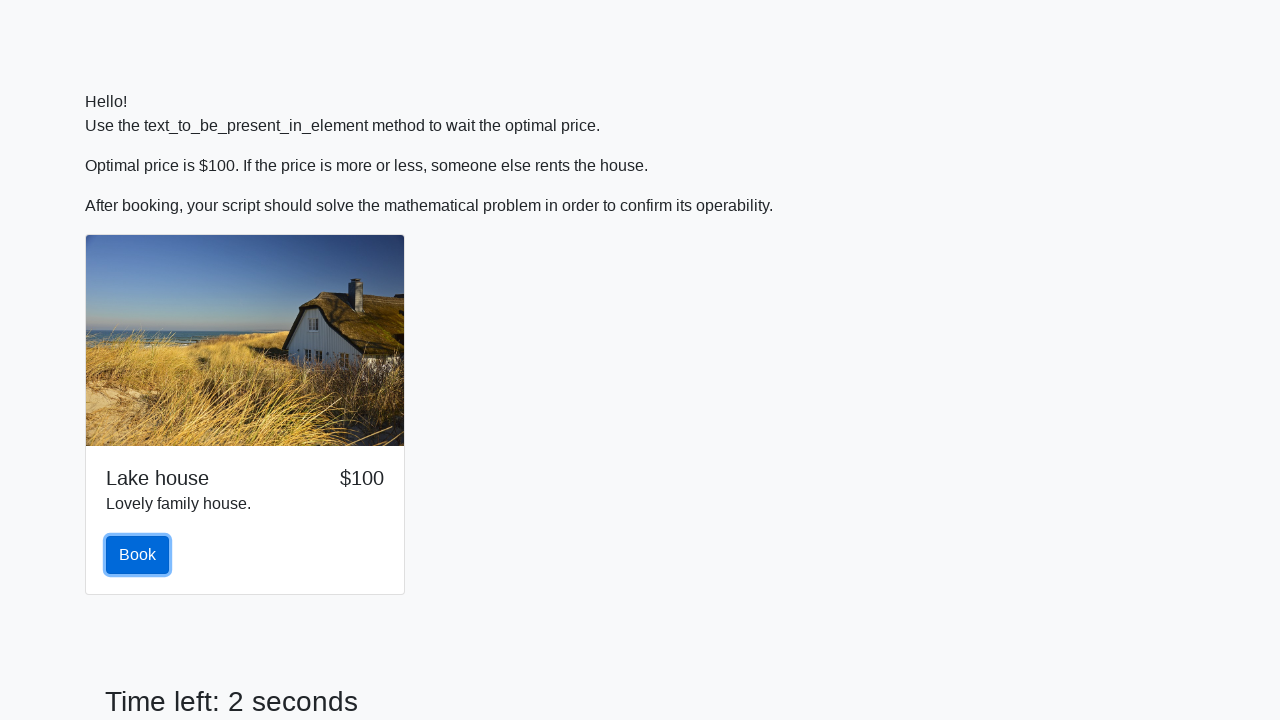

Calculated mathematical result: 2.463121416235488
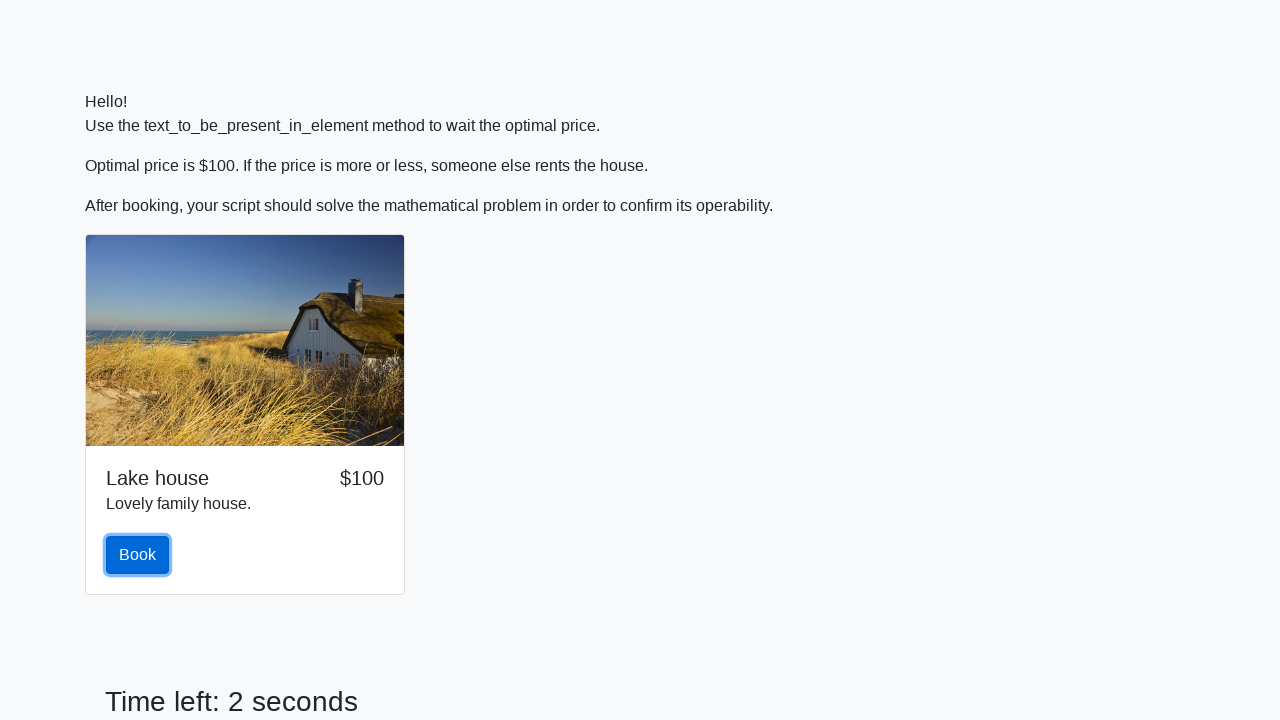

Filled answer field with calculated value: 2.463121416235488 on #answer
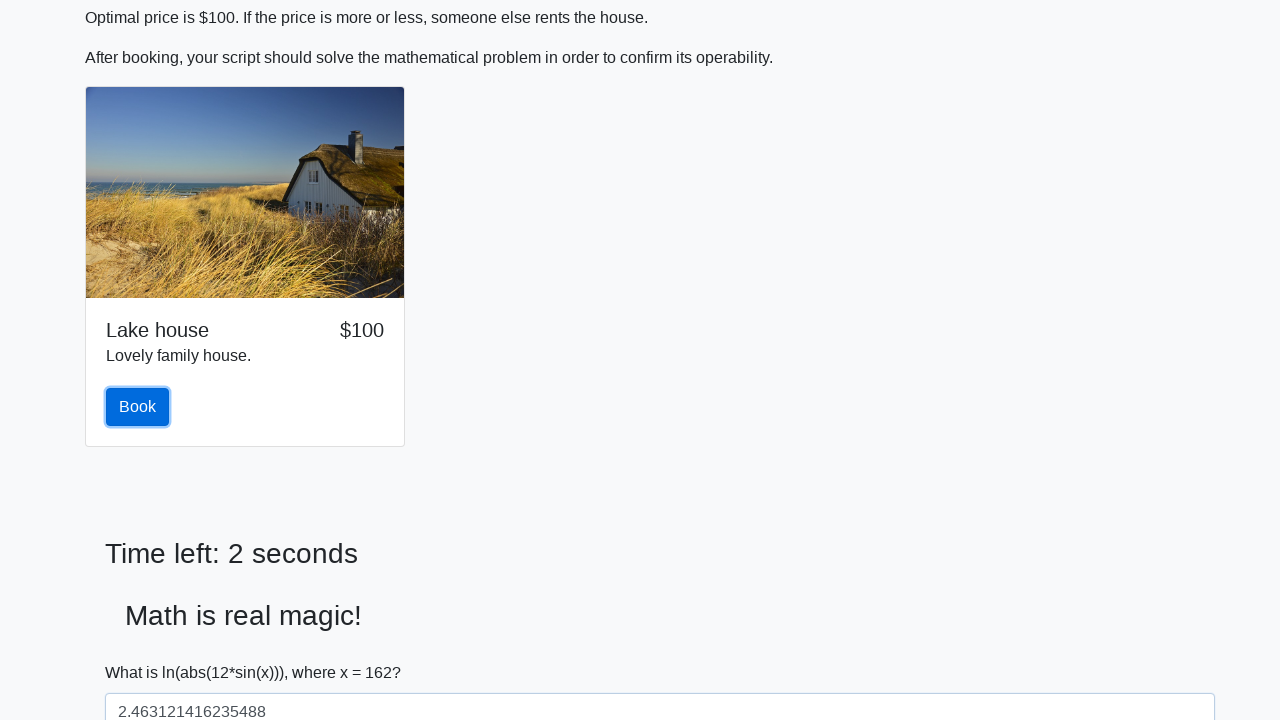

Clicked solve button to submit the solution at (143, 651) on #solve
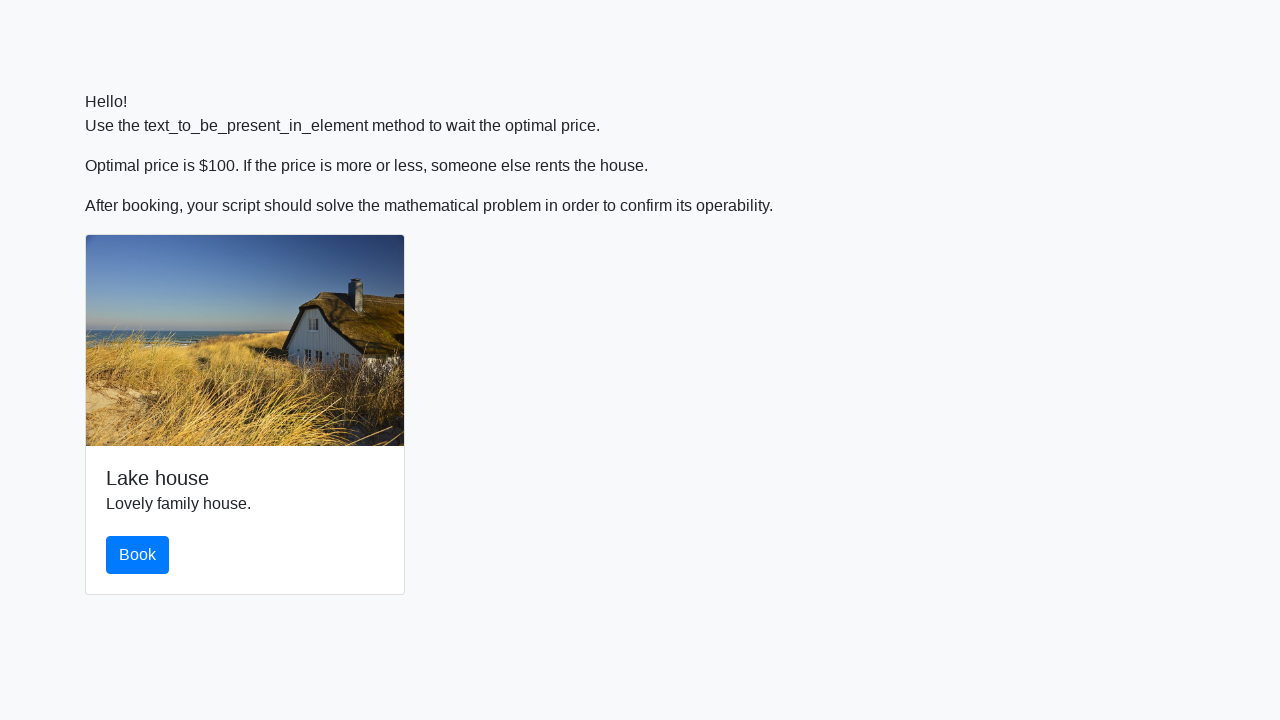

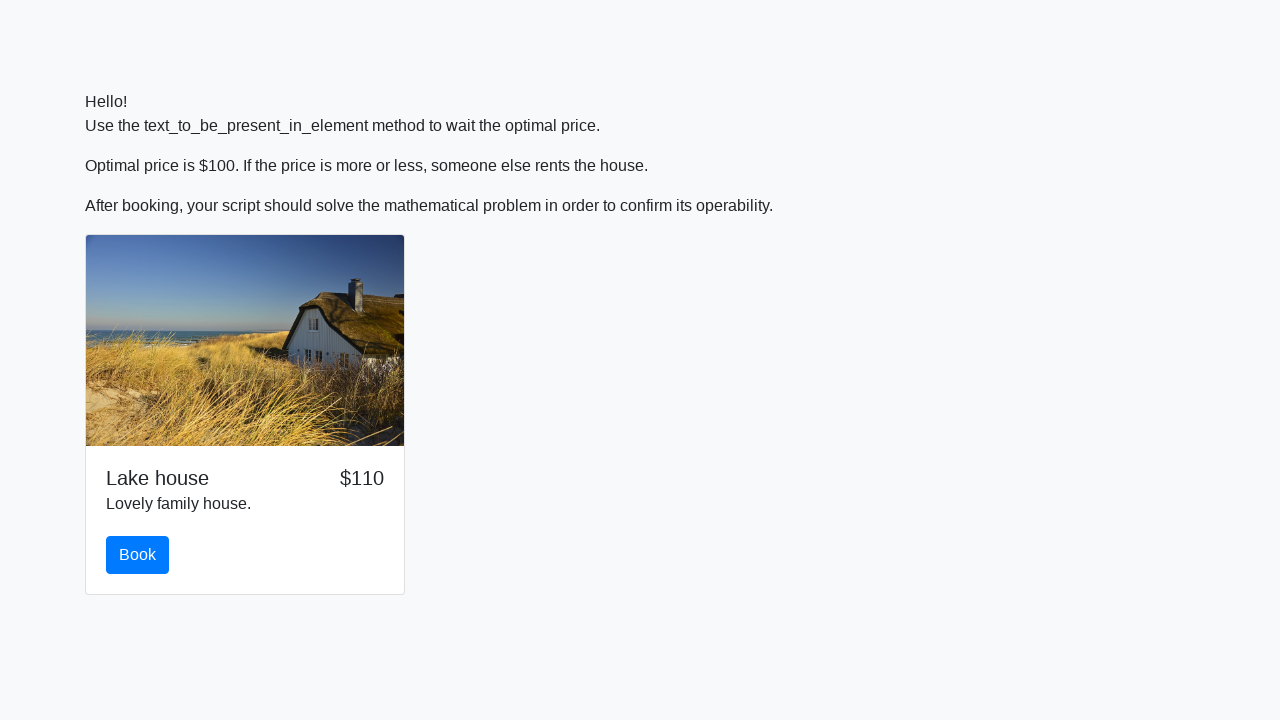